Tests an e-commerce flow by searching for products, adding them to cart, and applying a promo code

Starting URL: https://rahulshettyacademy.com/seleniumPractise

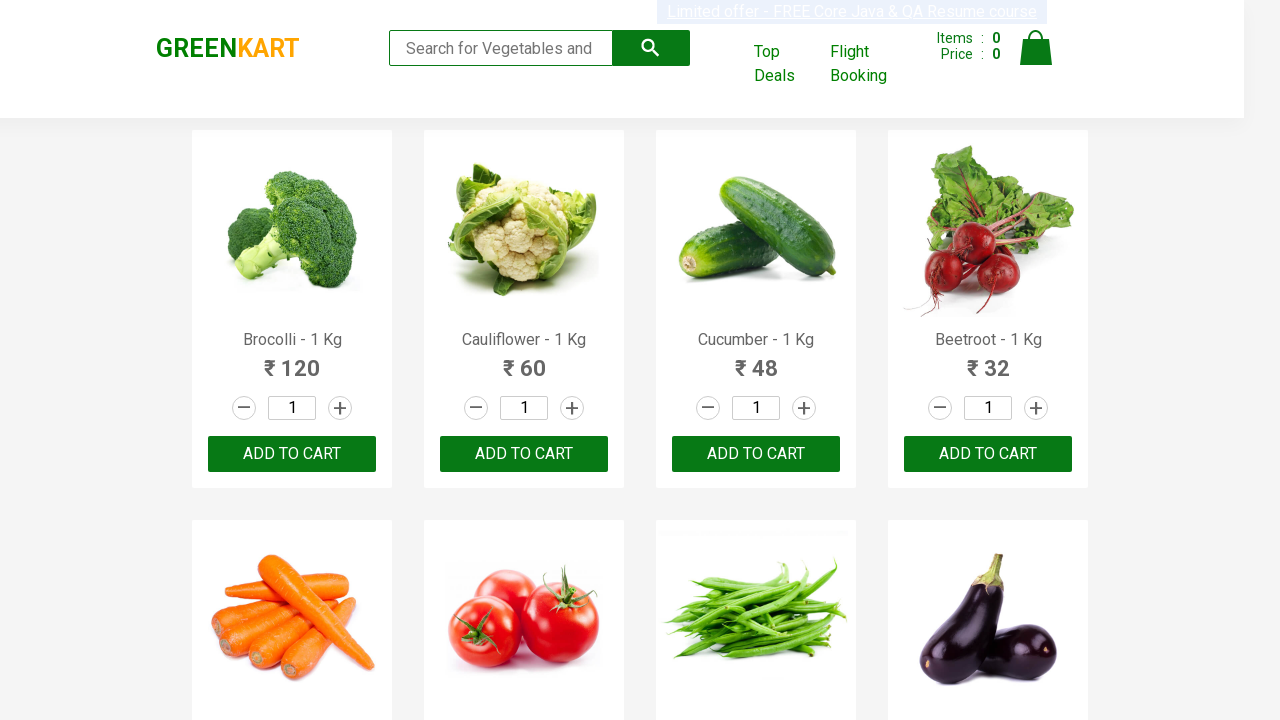

Filled search field with 'ber' on input.search-keyword
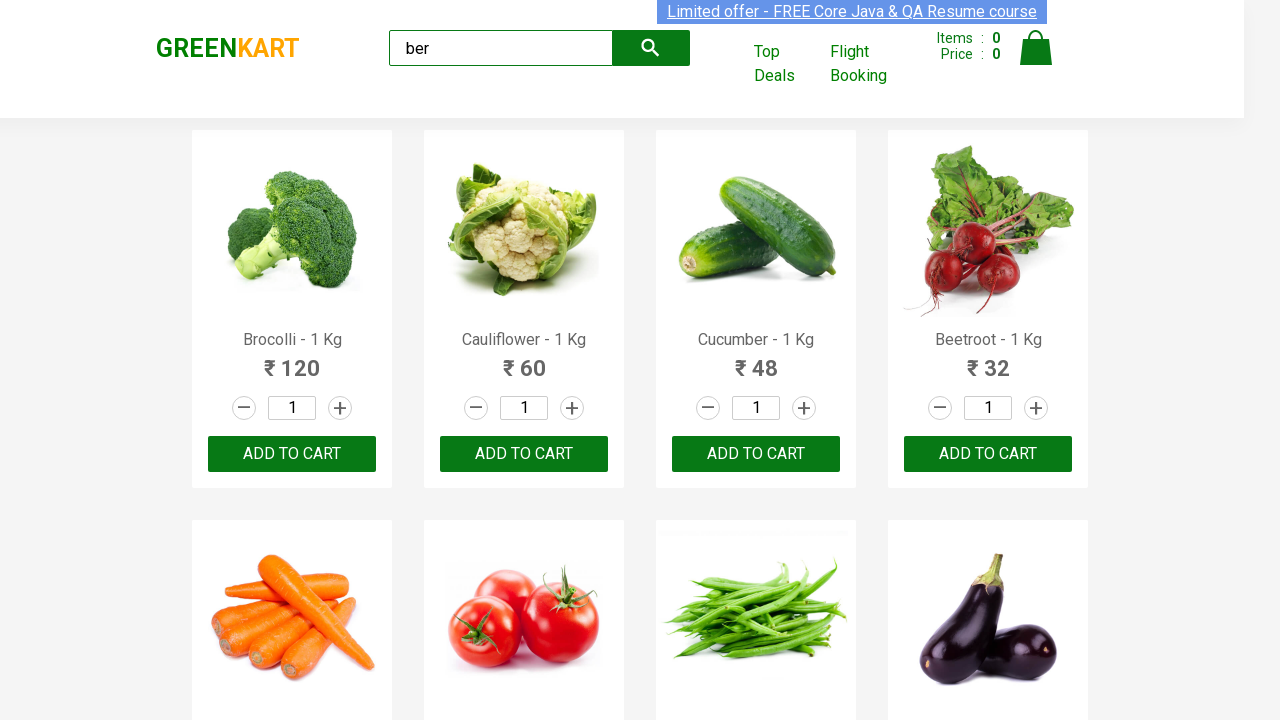

Waited 5 seconds for search results to load
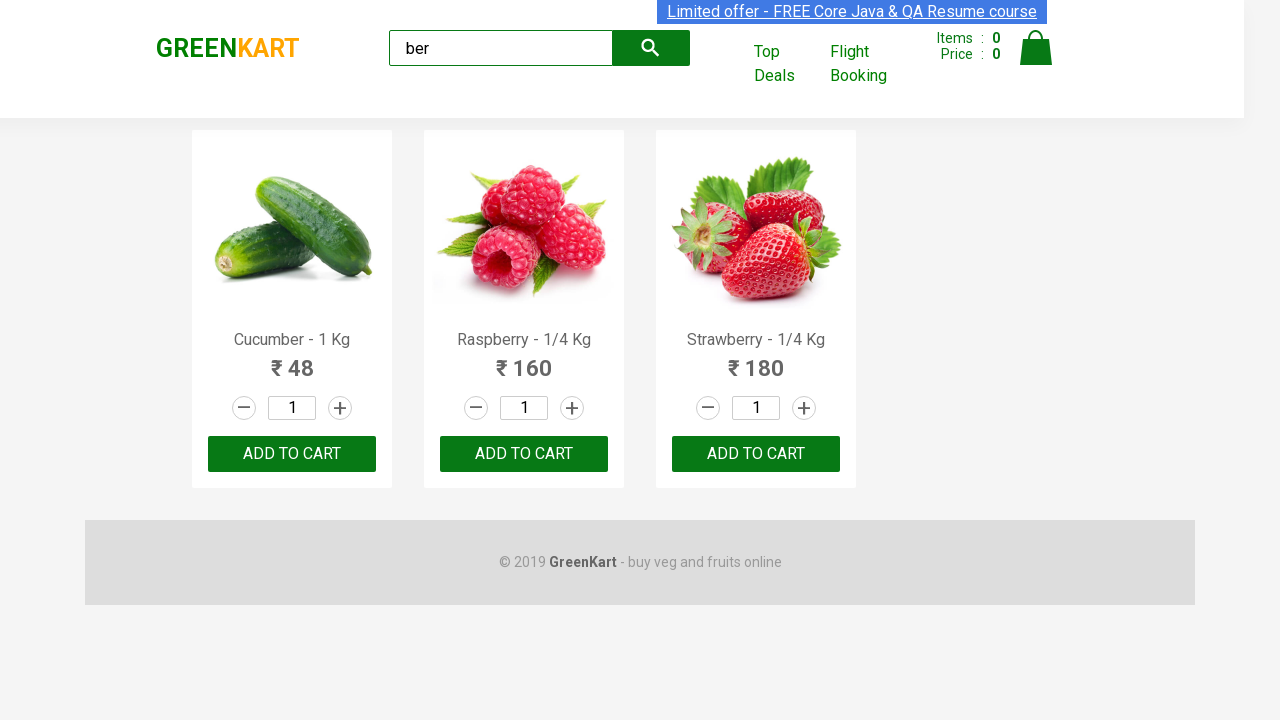

Counted products: 3 displayed
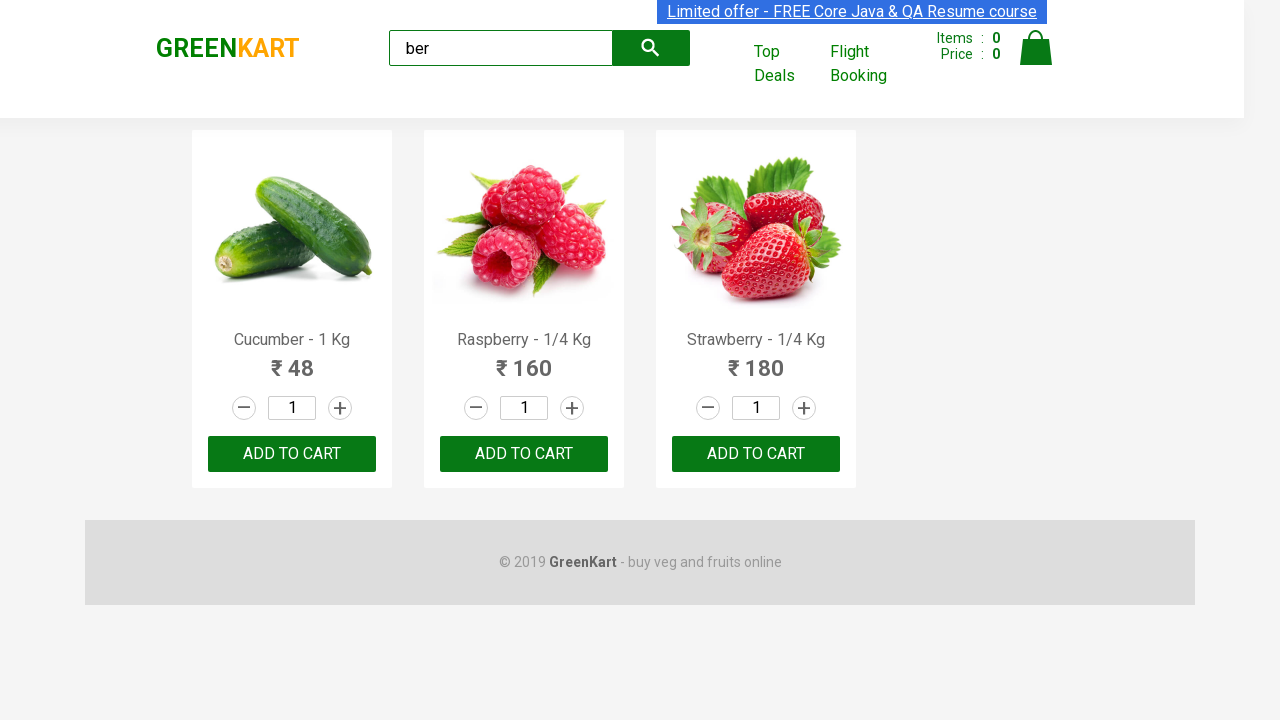

Located 3 'ADD TO CART' buttons
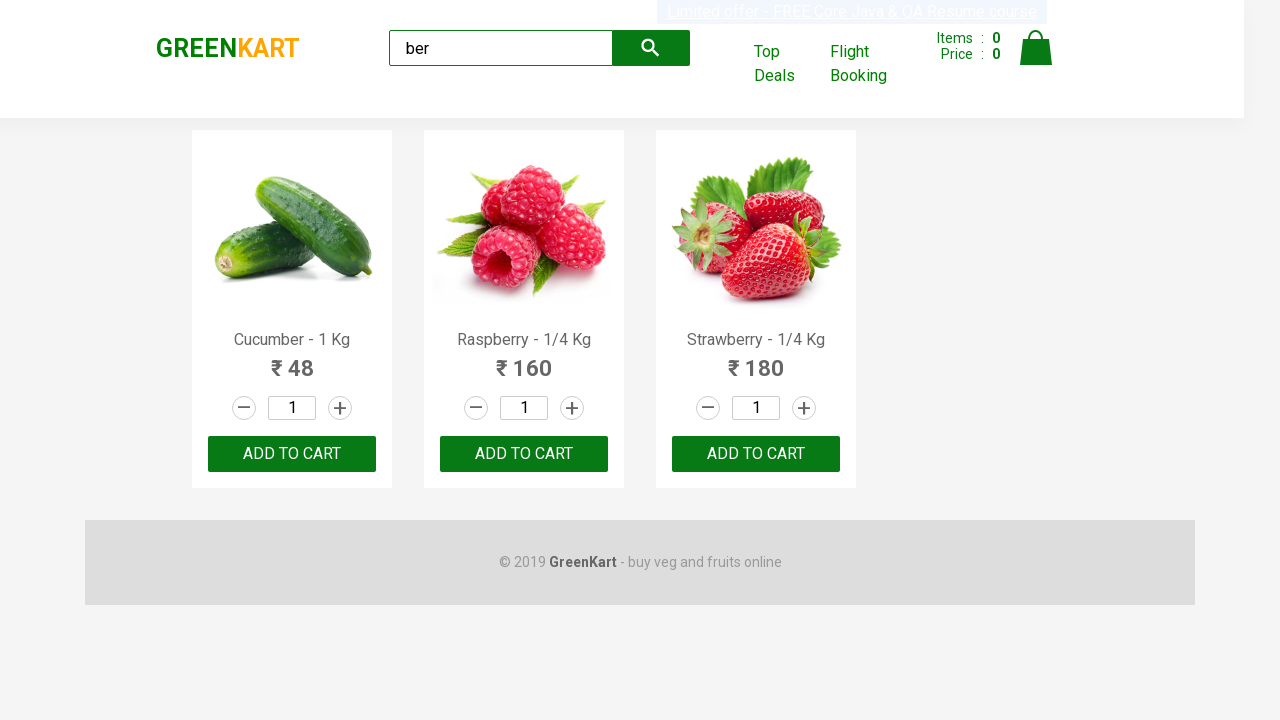

Clicked 'ADD TO CART' button at (292, 454) on .product .product-action button >> nth=0
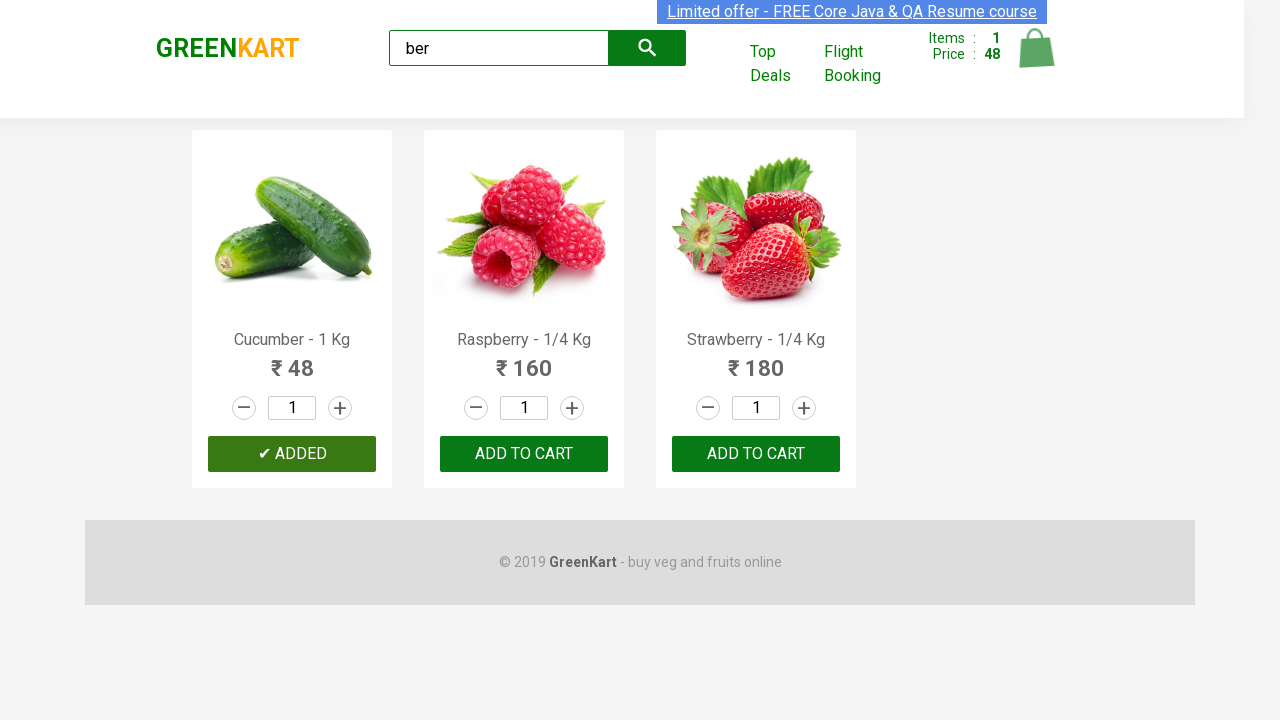

Clicked 'ADD TO CART' button at (524, 454) on .product .product-action button >> nth=1
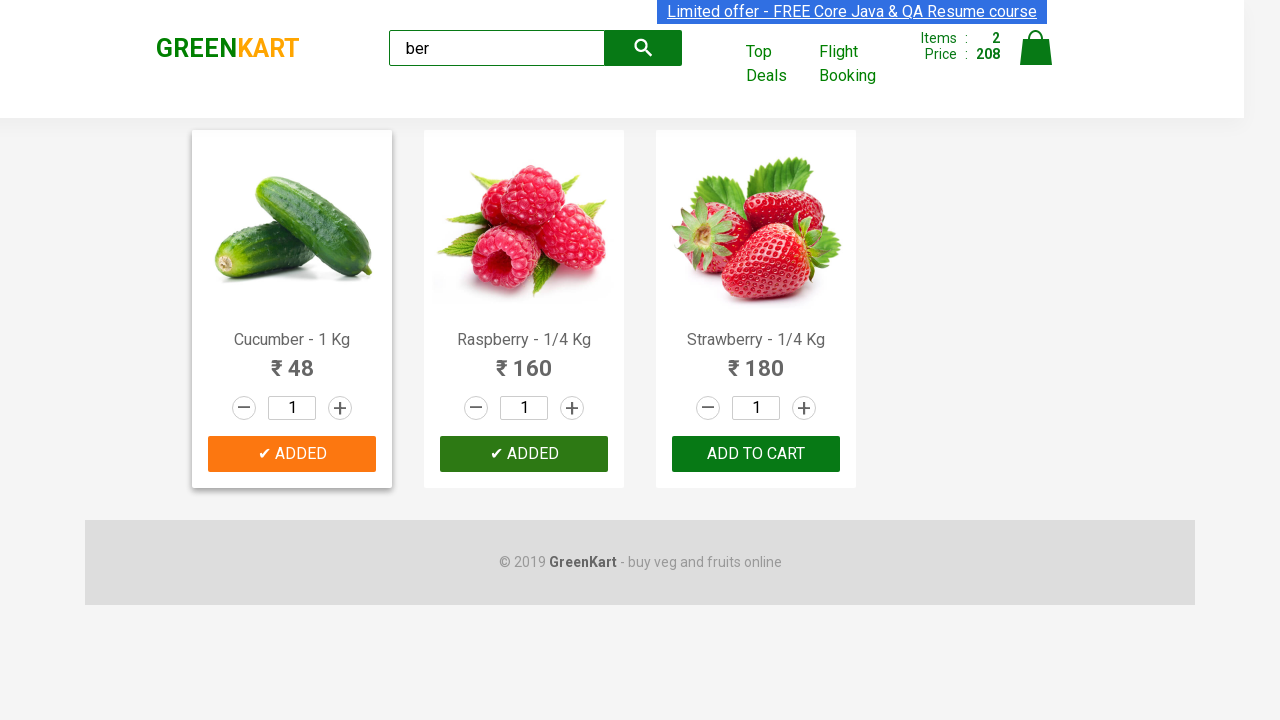

Clicked 'ADD TO CART' button at (756, 454) on .product .product-action button >> nth=2
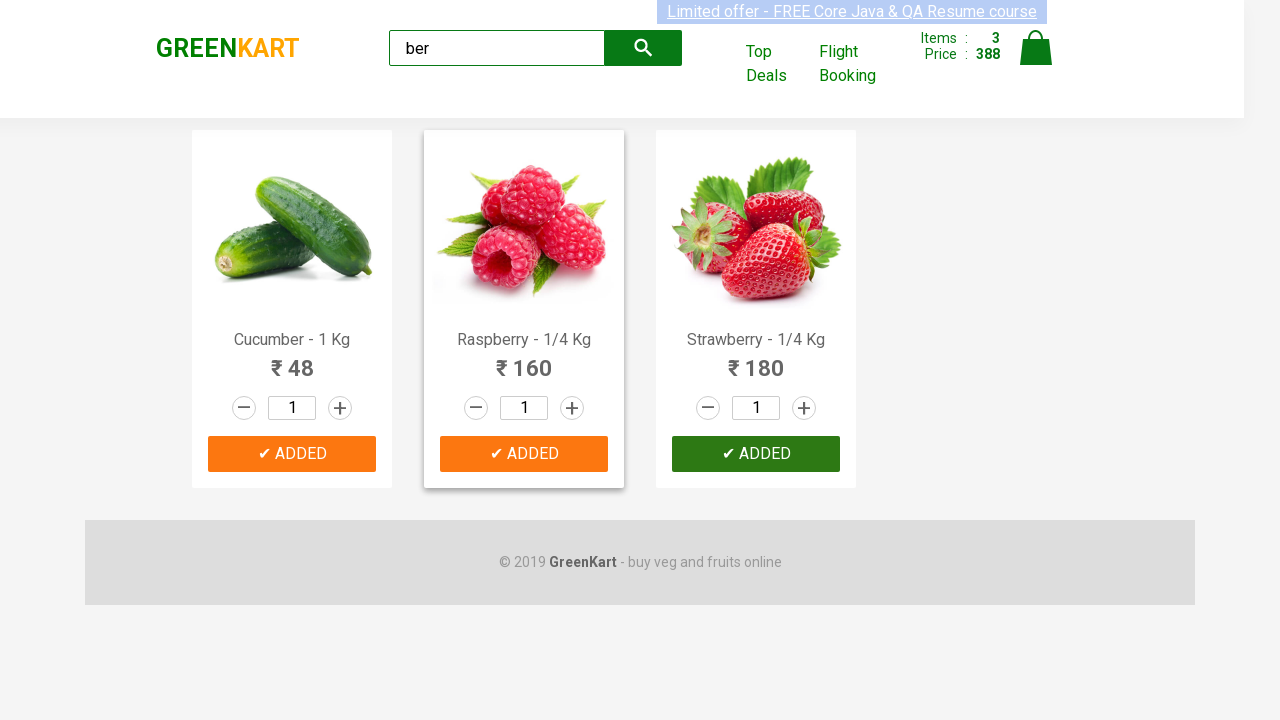

Clicked cart icon to view cart at (1036, 48) on img[alt='Cart']
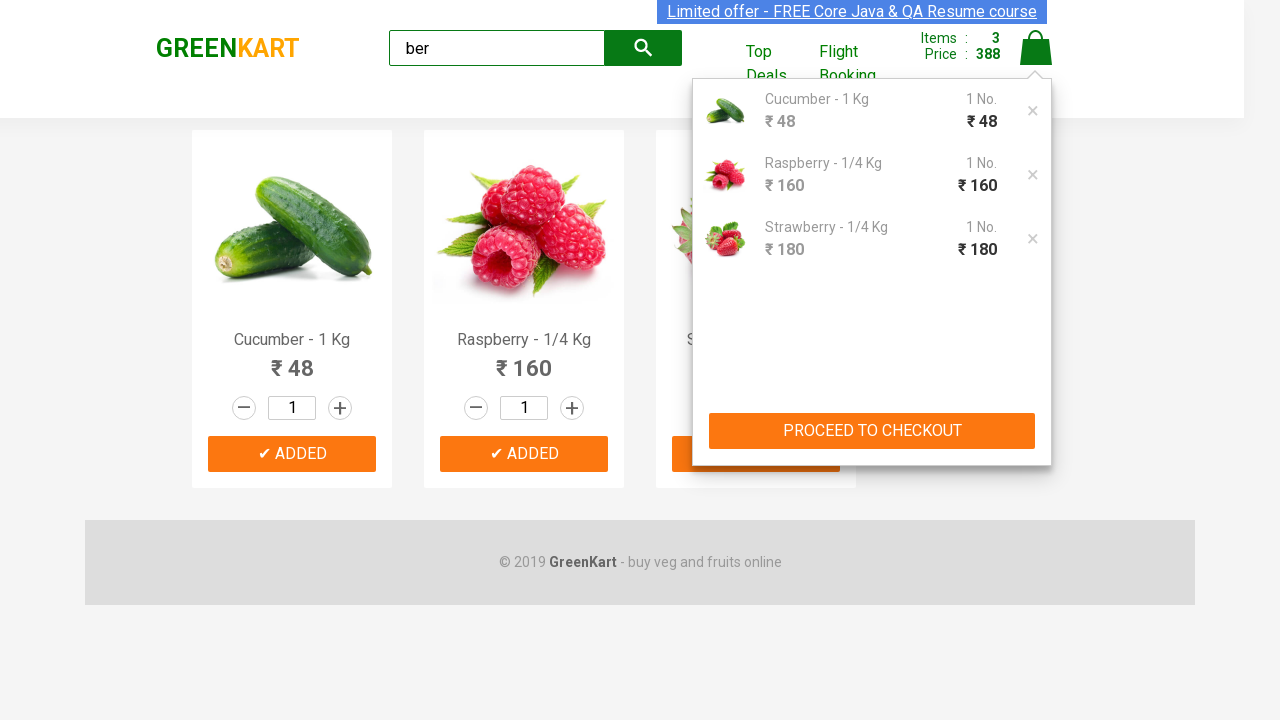

Clicked 'PROCEED TO CHECKOUT' button at (872, 431) on .action-block button
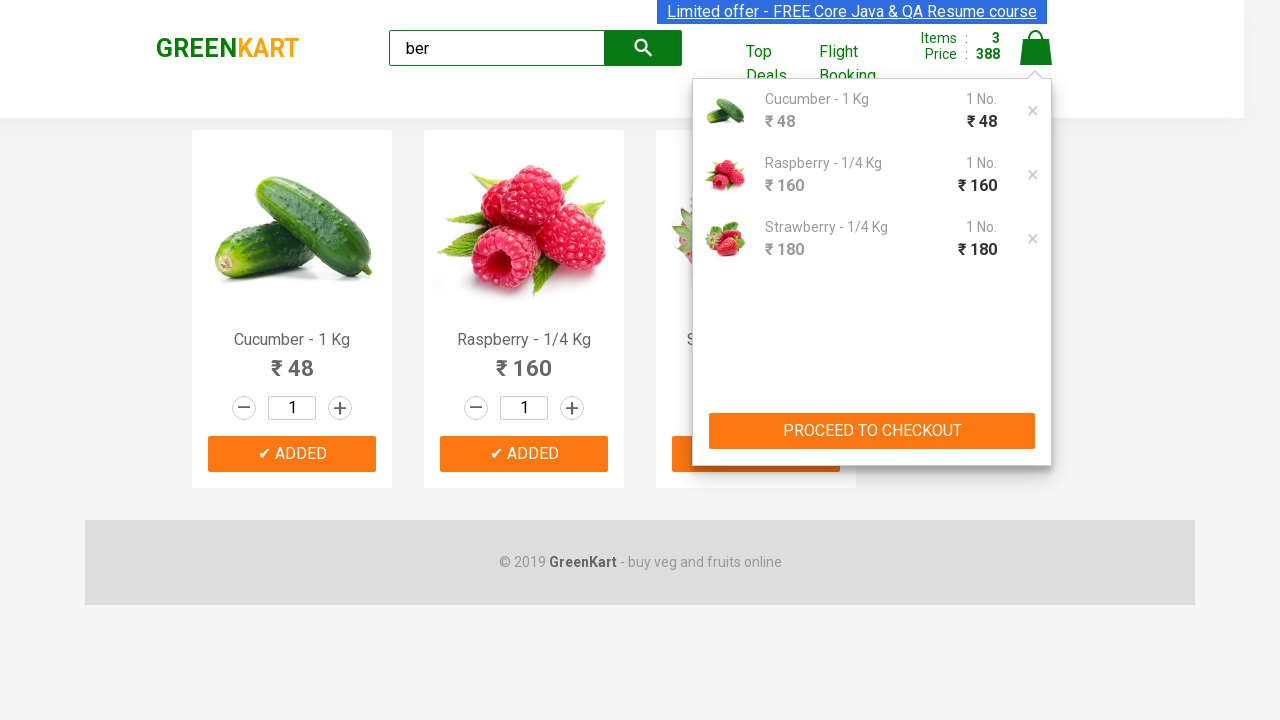

Promo code field appeared
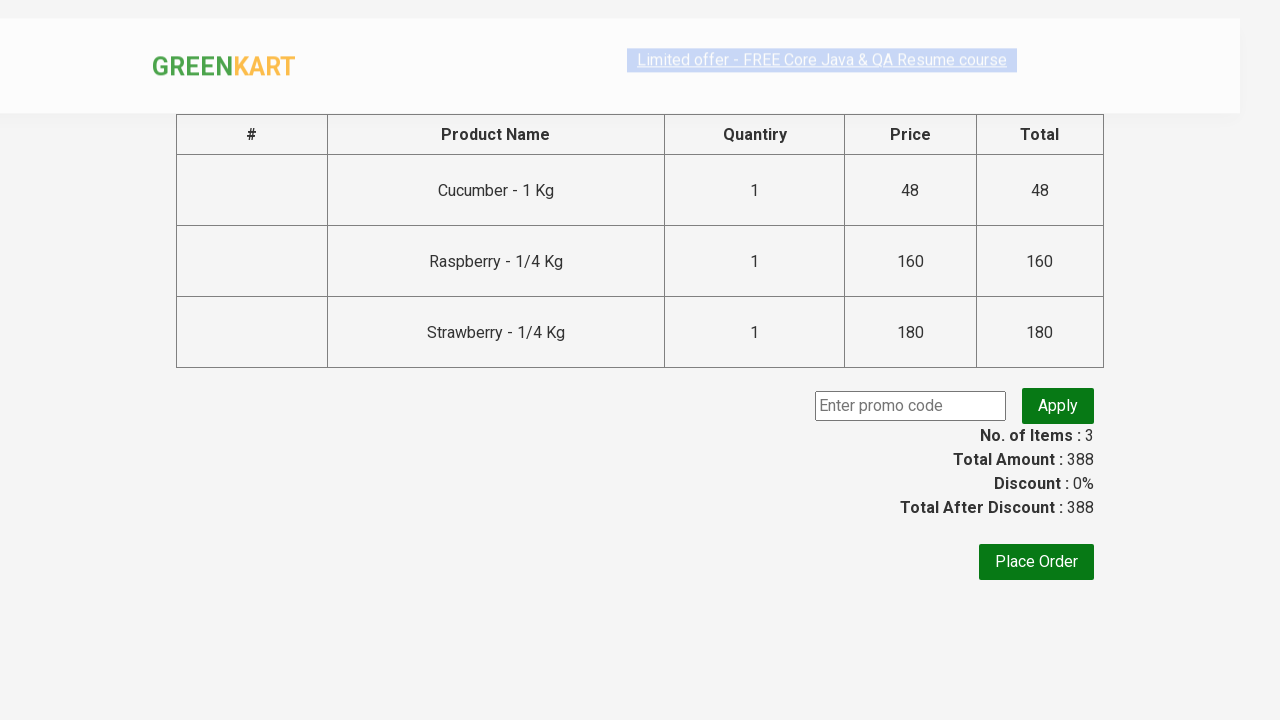

Entered promo code 'rahulshettyacademy' on .promoCode
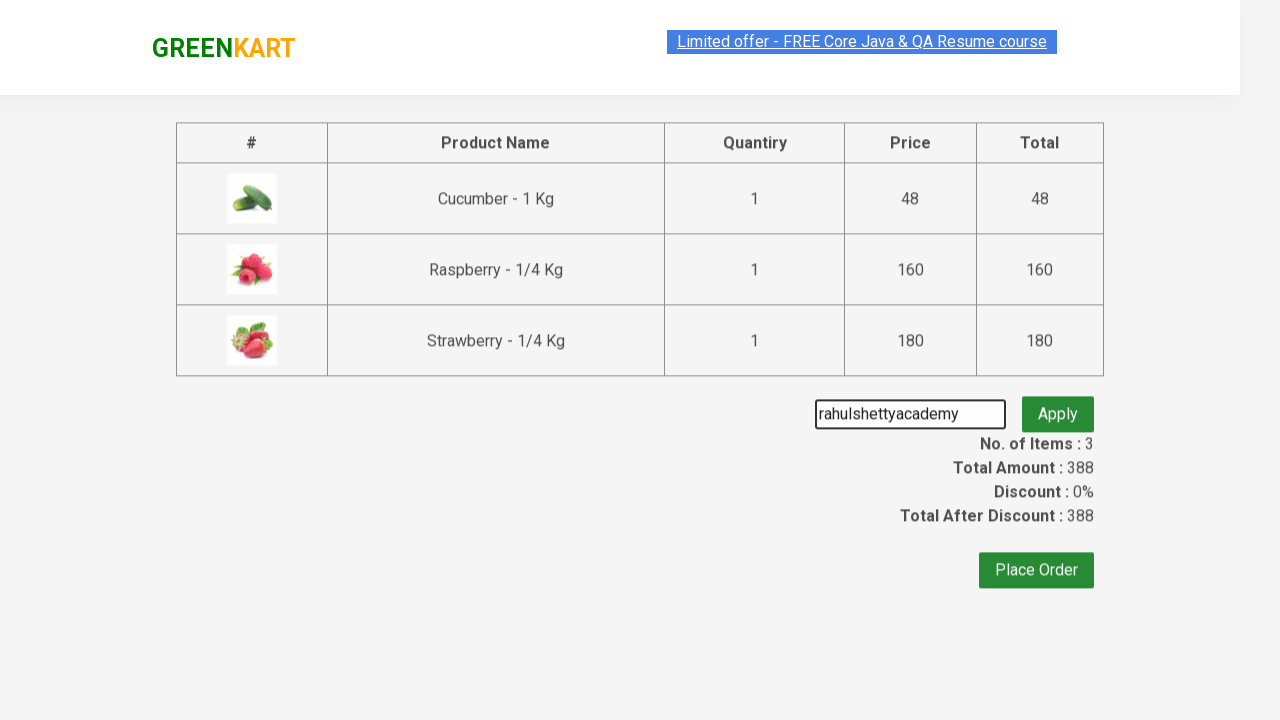

Clicked Apply button for promo code at (1058, 406) on .promoBtn
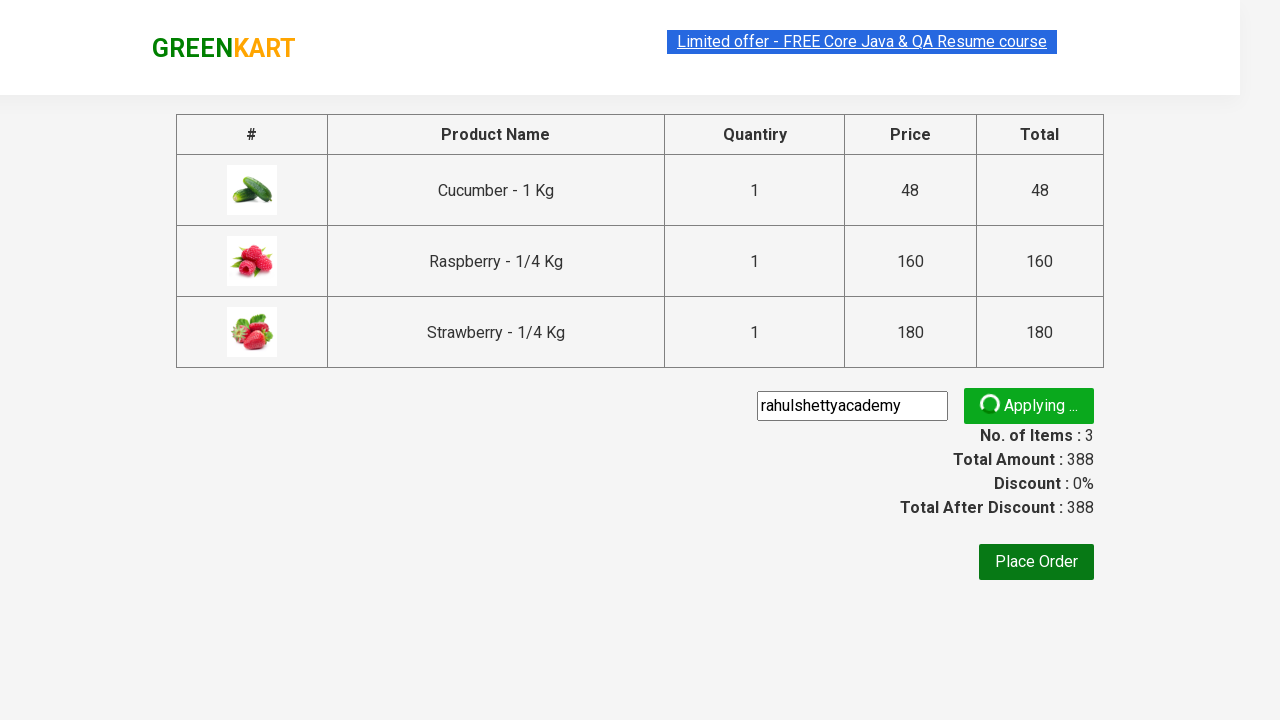

Promo confirmation message appeared
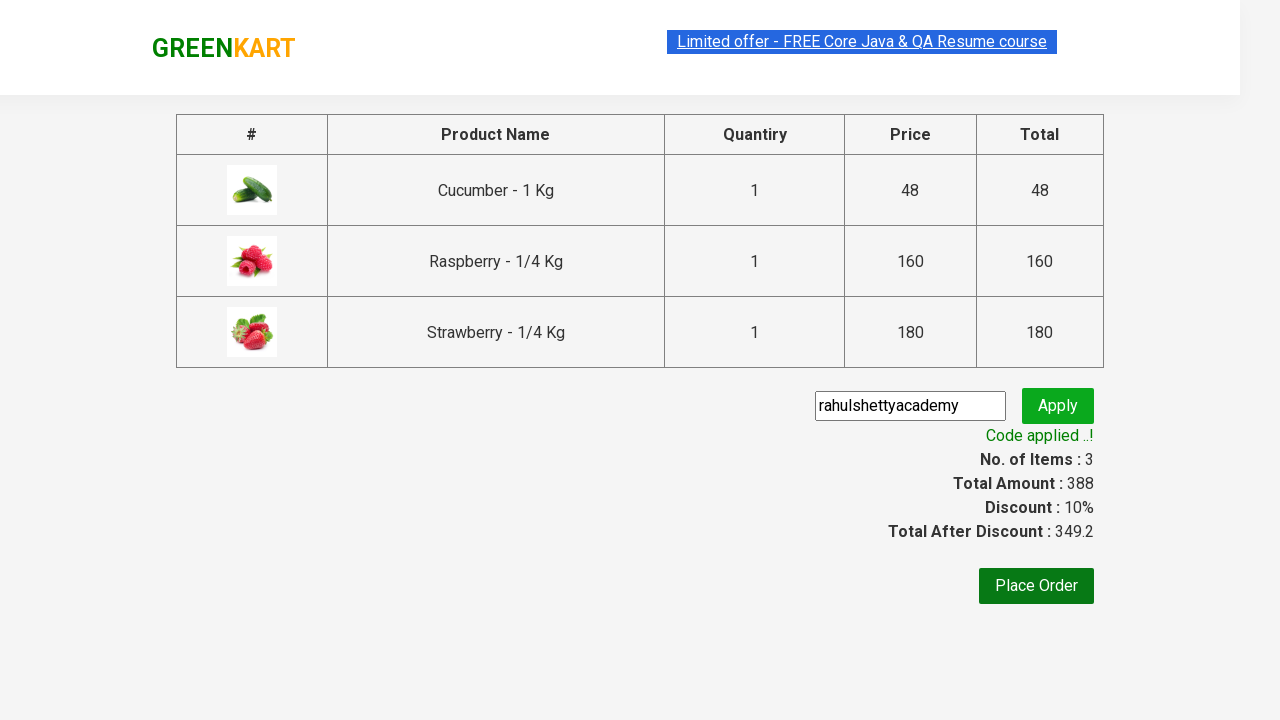

Retrieved promo message: 'Code applied ..!'
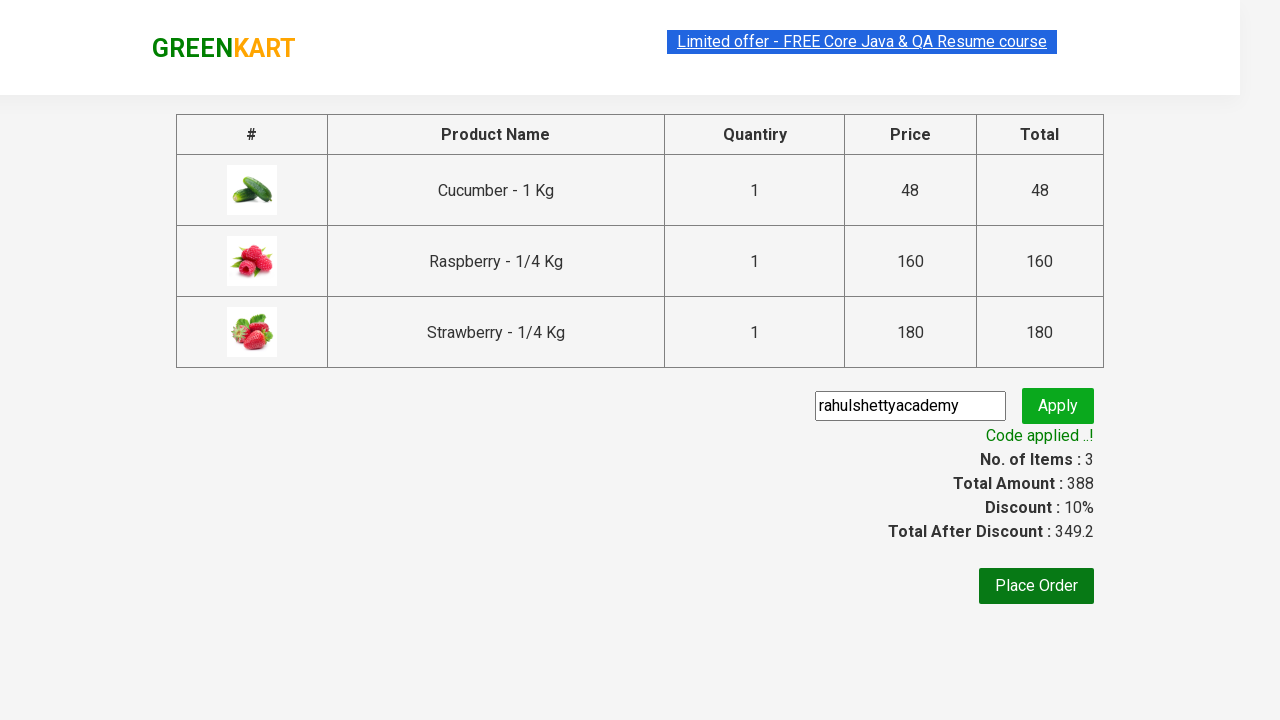

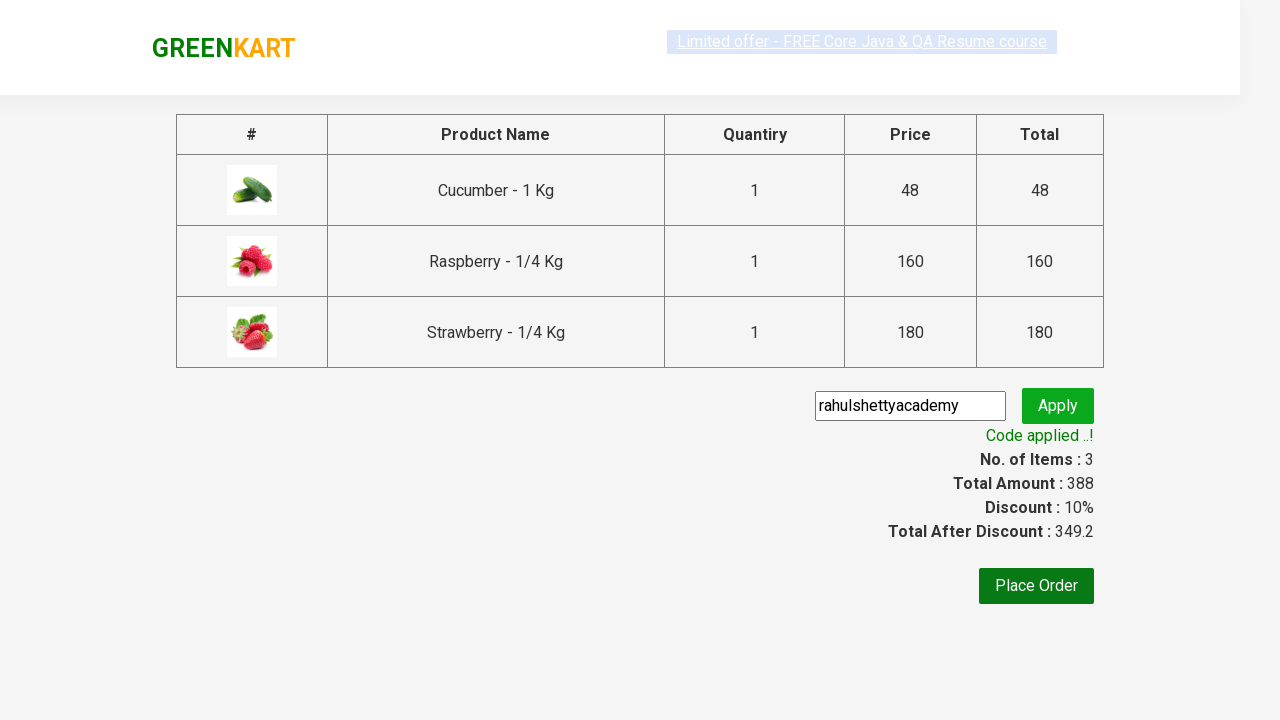